Tests dropdown selection functionality by selecting "Option 2" from a dropdown menu and verifying it was selected correctly

Starting URL: https://the-internet.herokuapp.com/dropdown

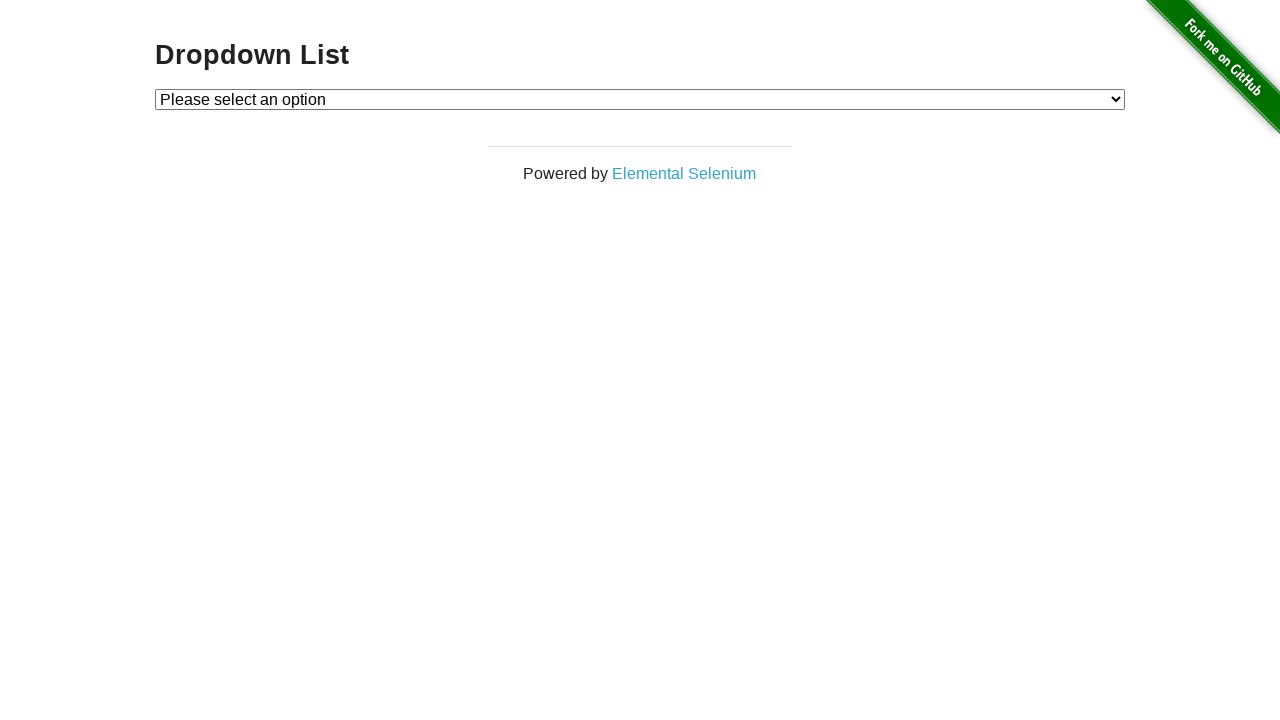

Navigated to dropdown page
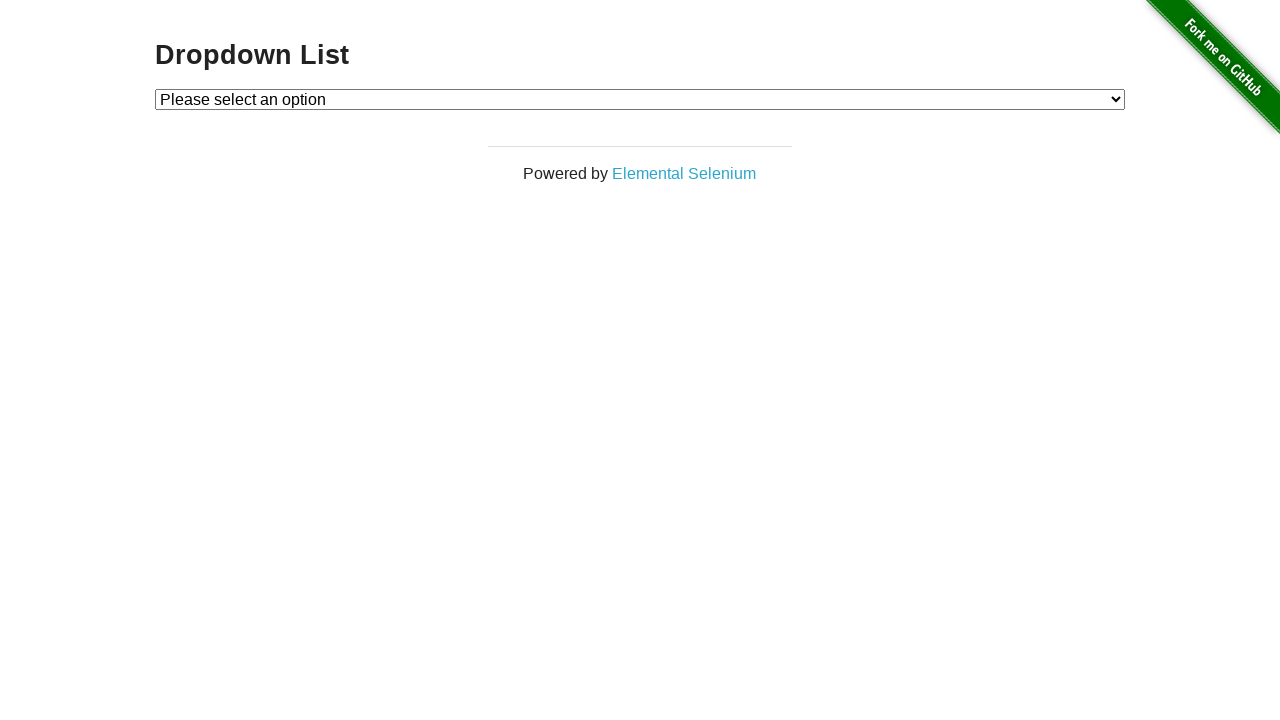

Selected 'Option 2' from dropdown menu on #dropdown
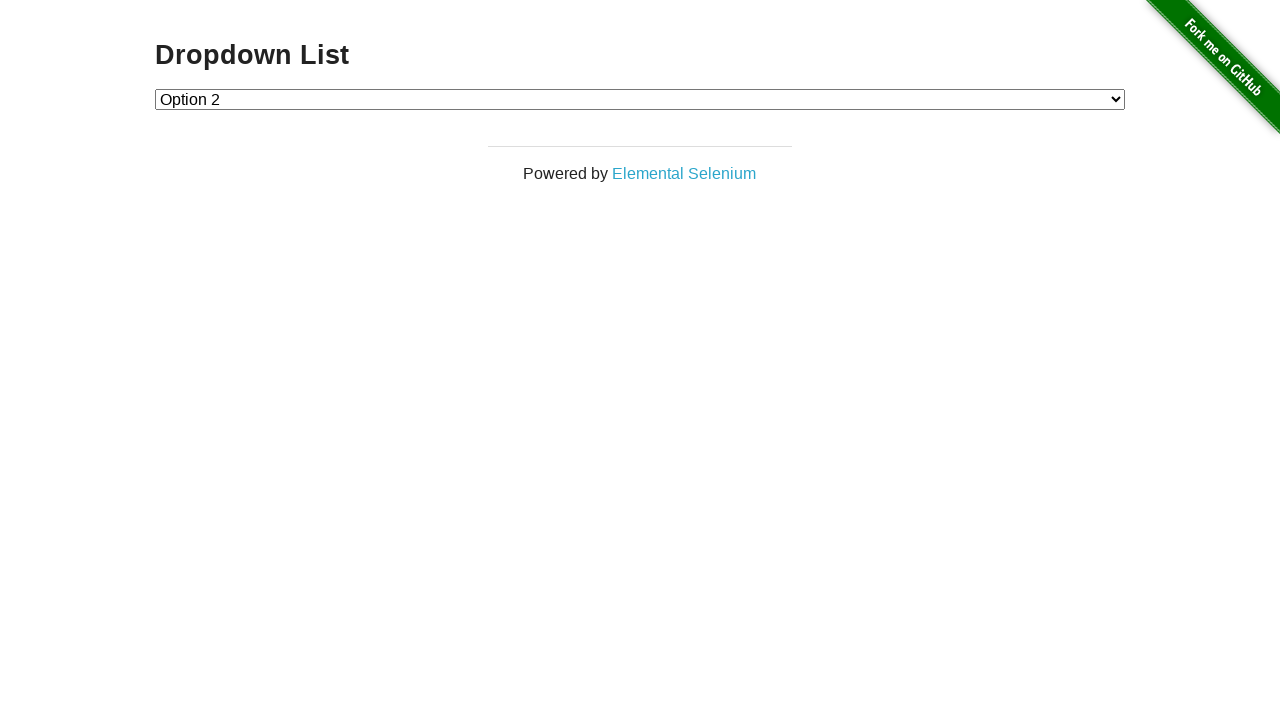

Retrieved selected dropdown value
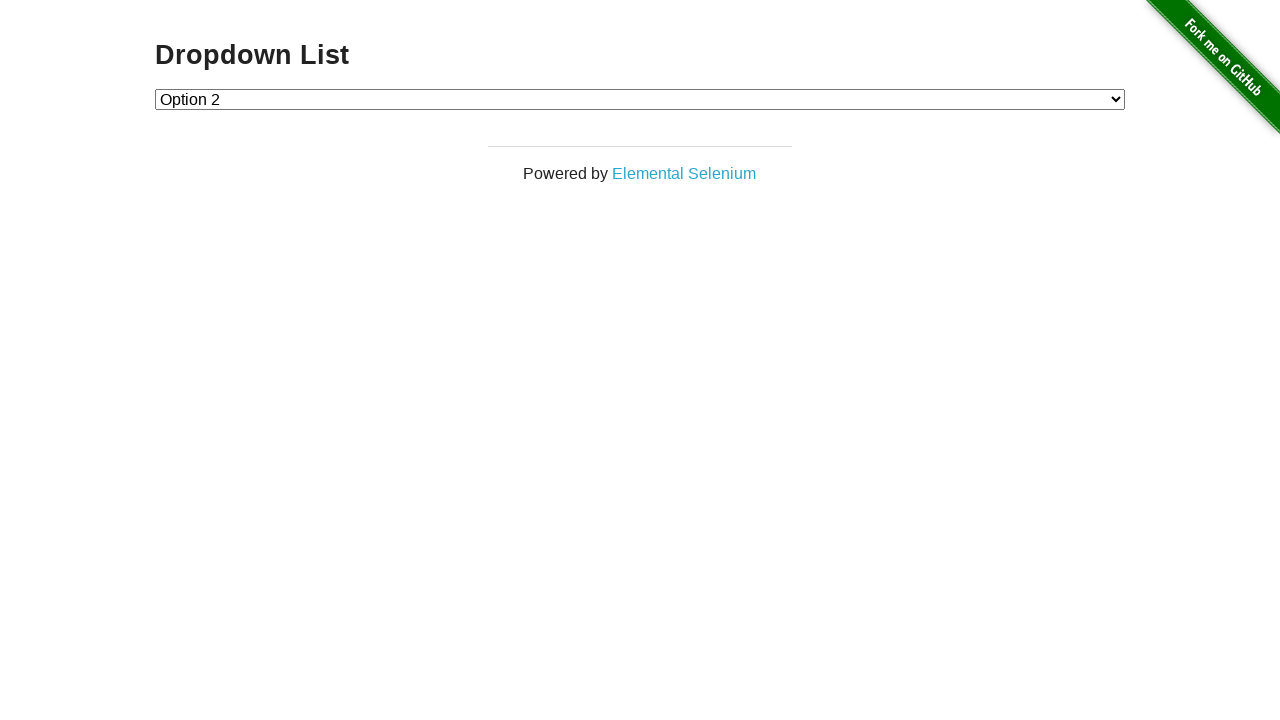

Verified that 'Option 2' was correctly selected (value='2')
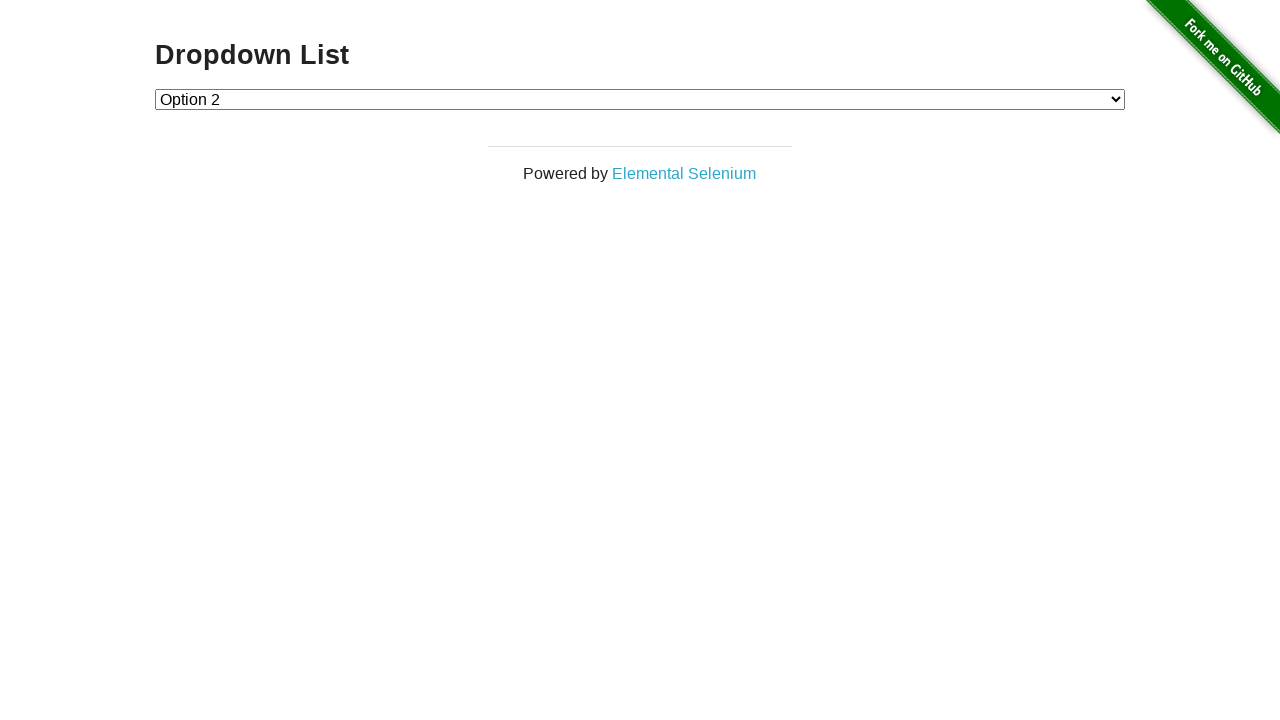

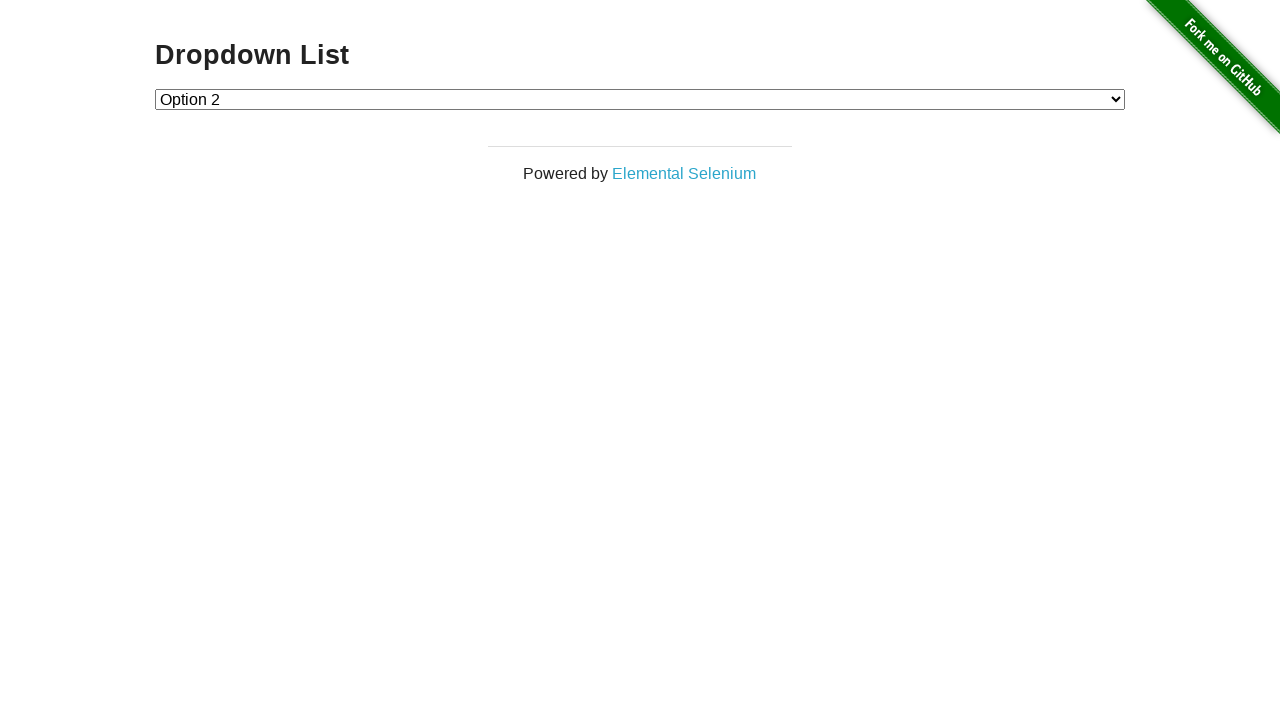